Tests the text input functionality on UI Testing Playground by entering a name in the input field and clicking a button that updates its text to match the input value.

Starting URL: http://uitestingplayground.com/textinput

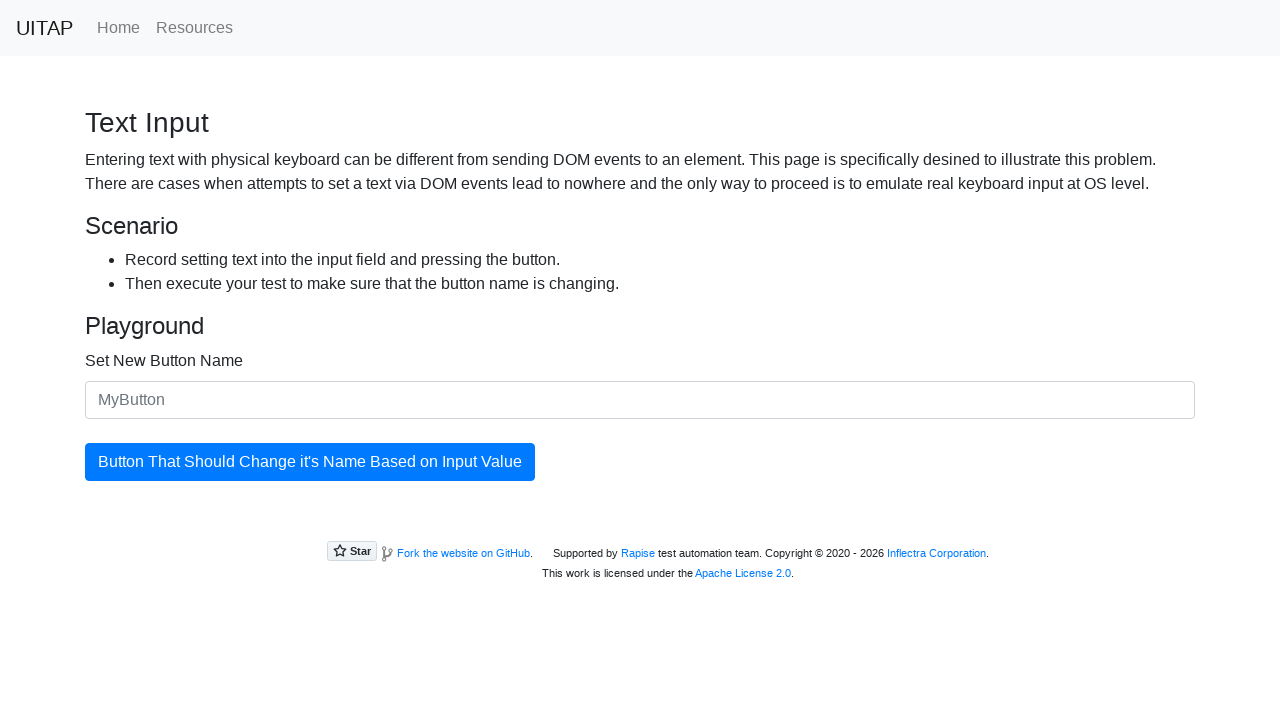

Filled input field with 'SkyPro' on #newButtonName
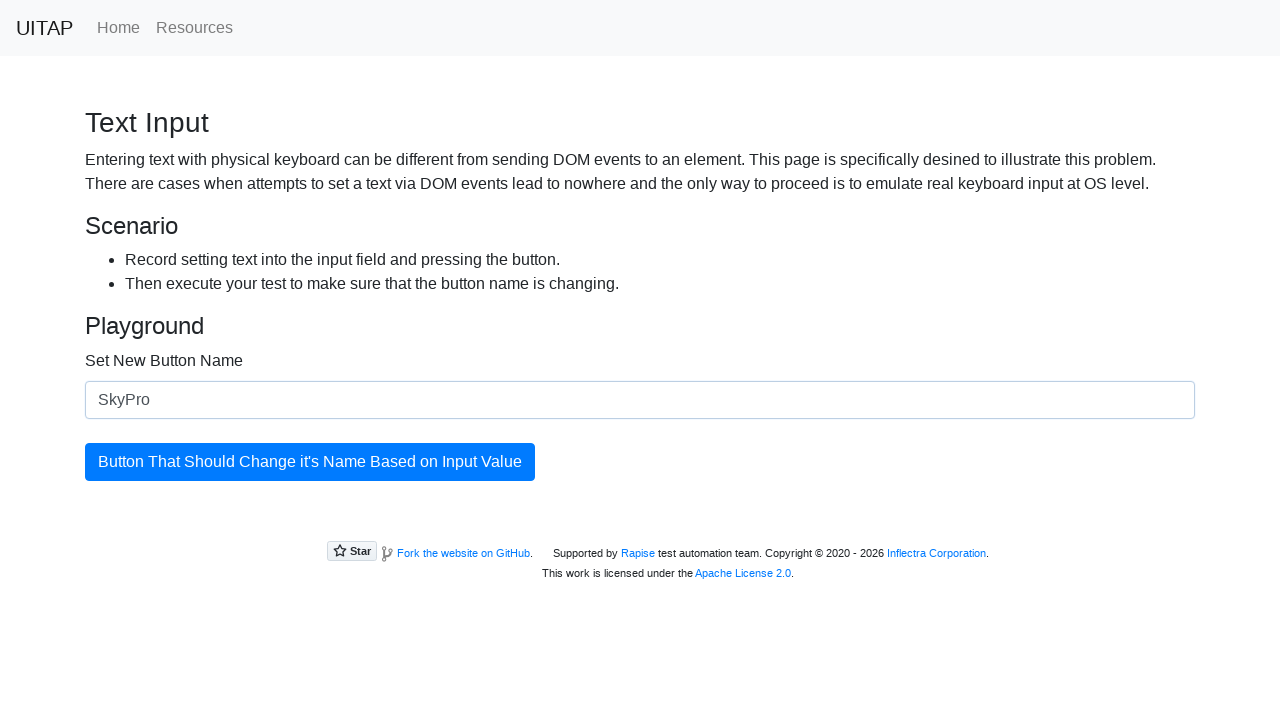

Clicked the updating button at (310, 462) on #updatingButton
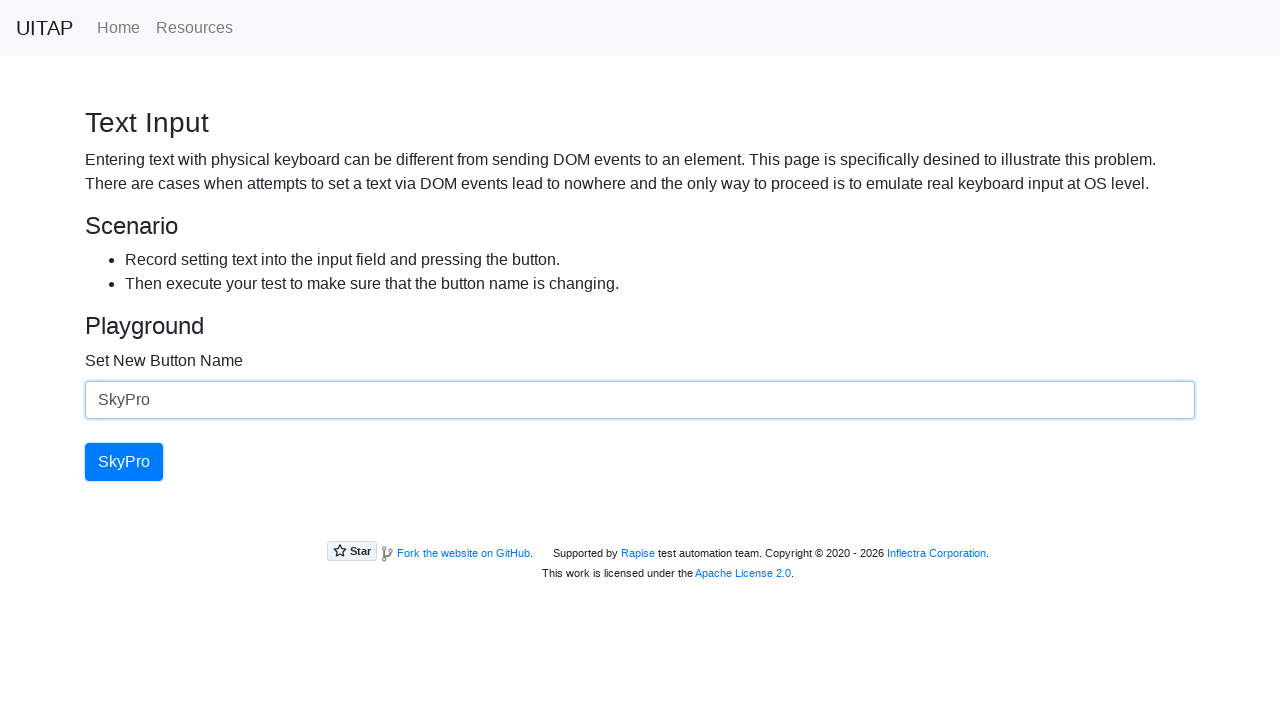

Button text updated to 'SkyPro' successfully
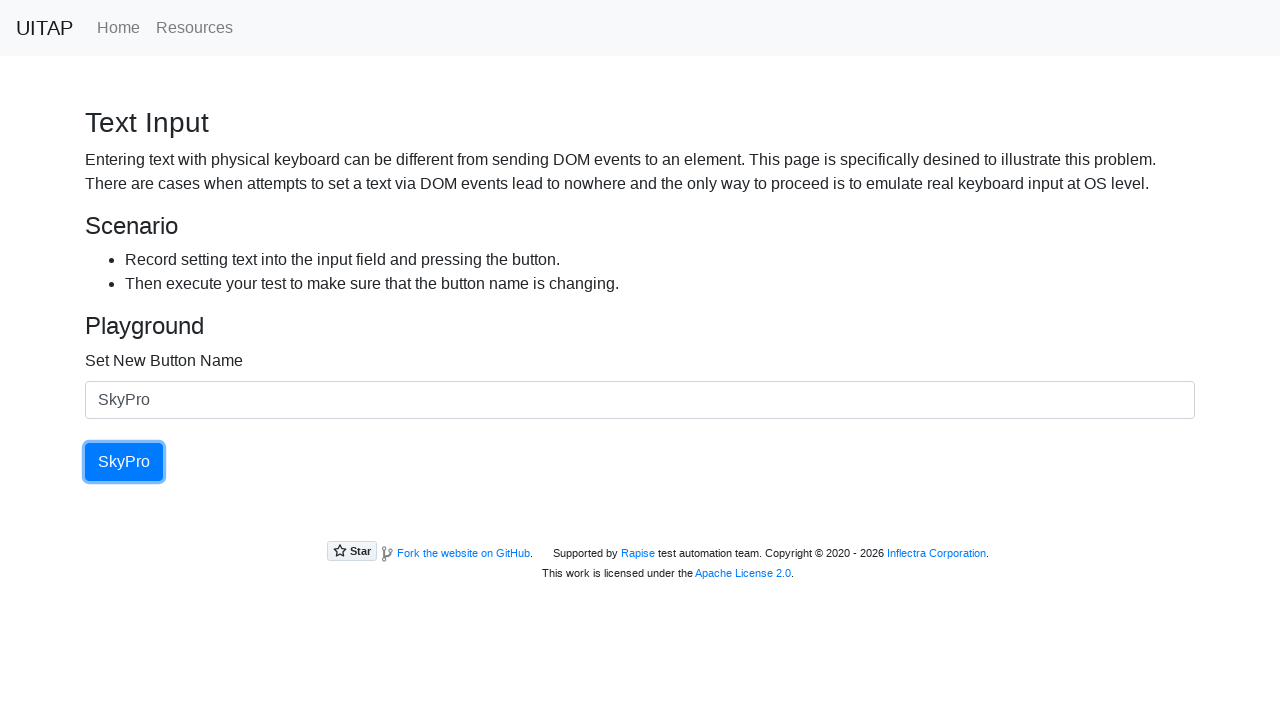

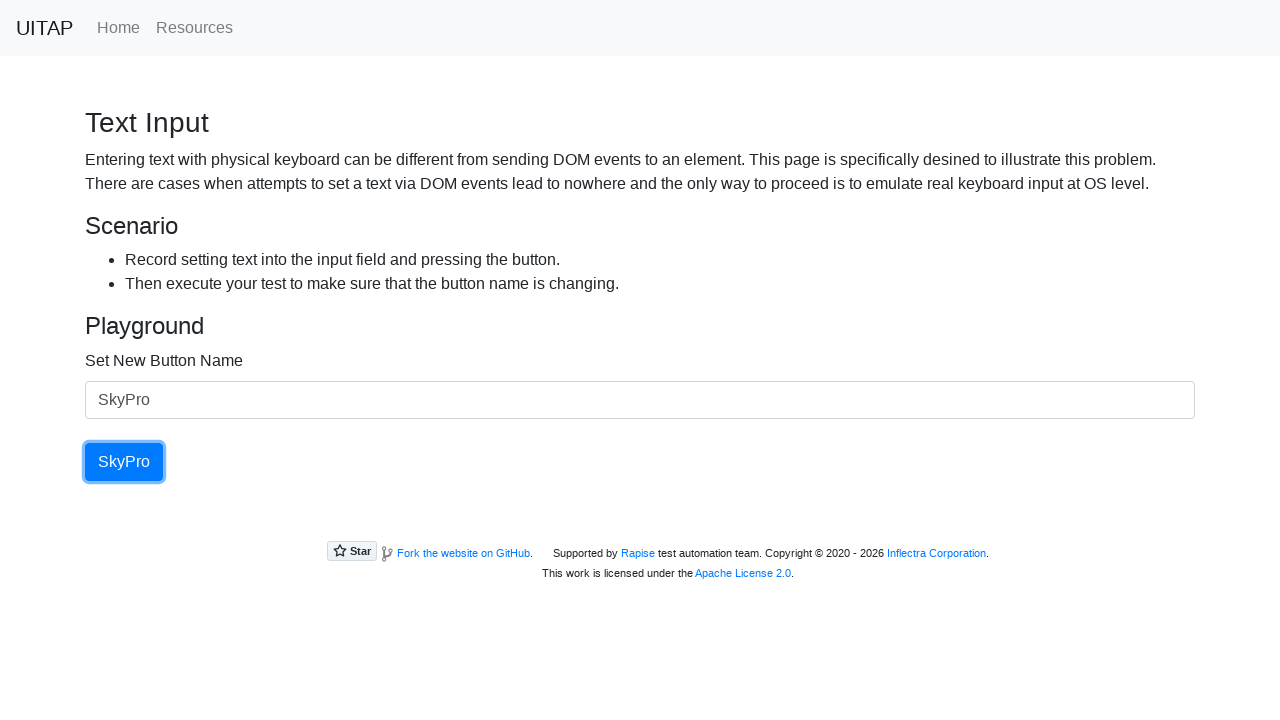